Tests a math quiz form by reading two numbers from the page, calculating their sum, selecting the answer from a dropdown, submitting the form, and verifying the success alert message.

Starting URL: http://suninjuly.github.io/selects2.html

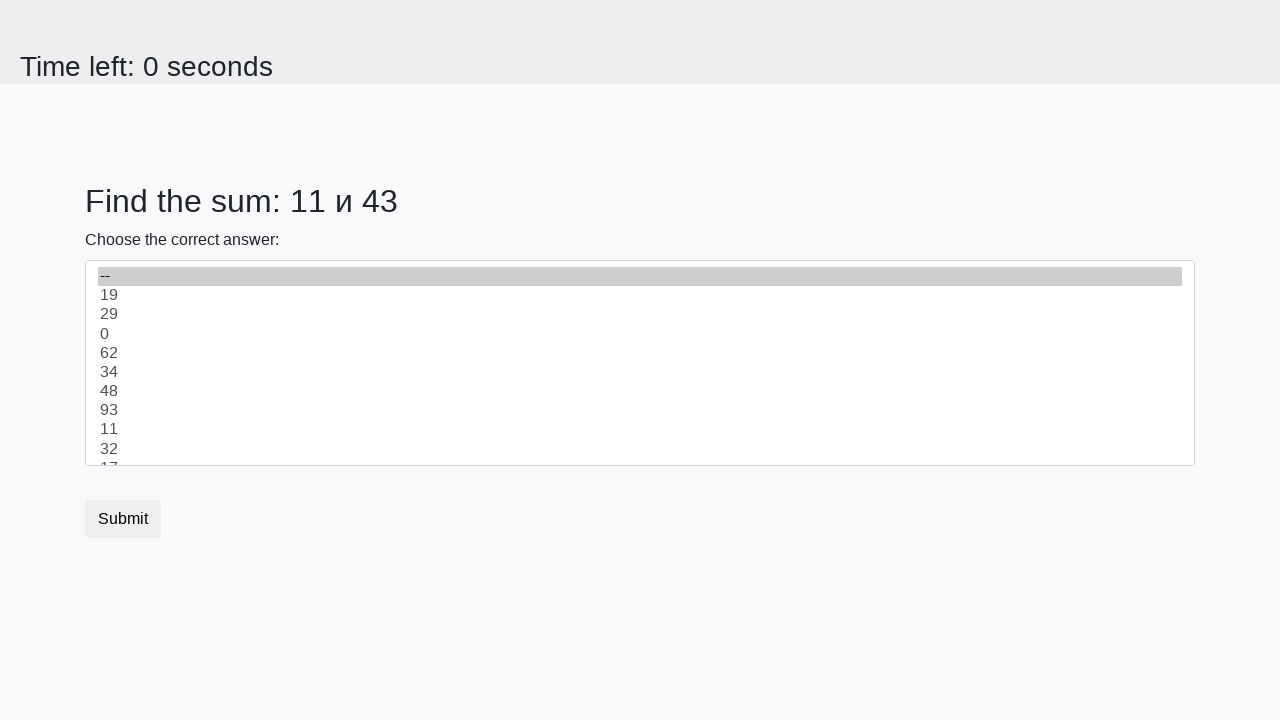

Read first number from #num1 element
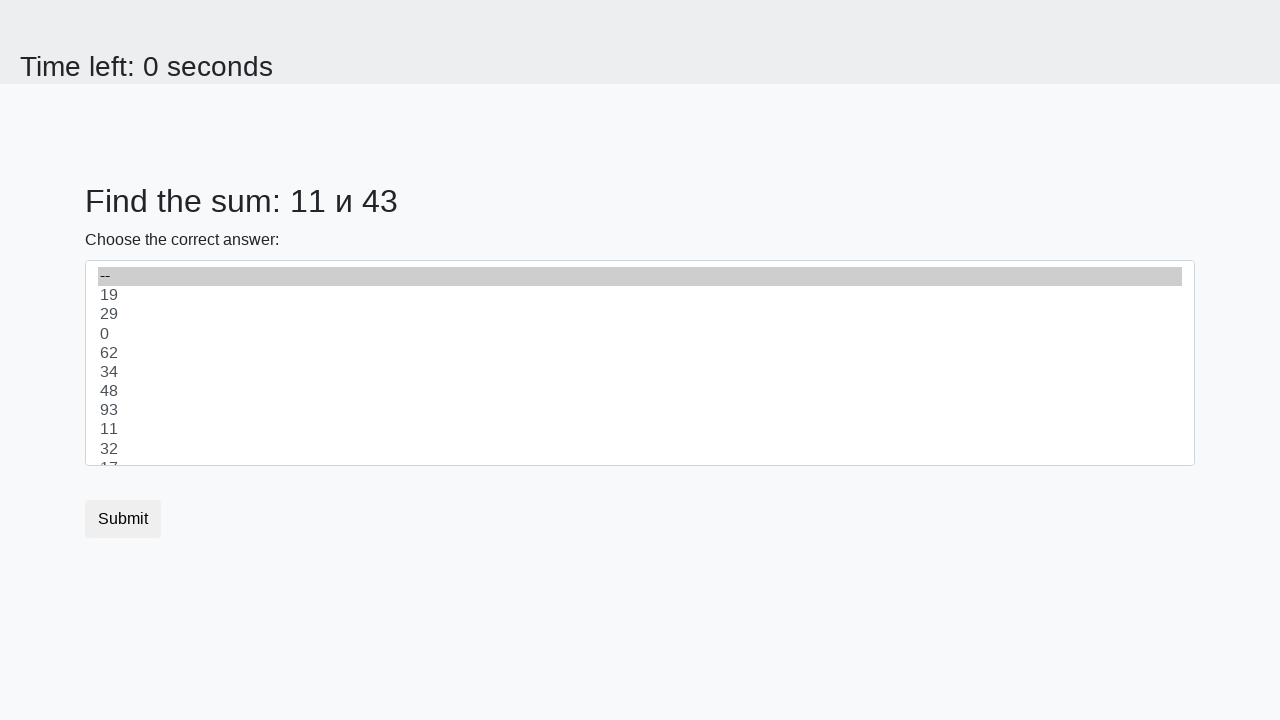

Read second number from #num2 element
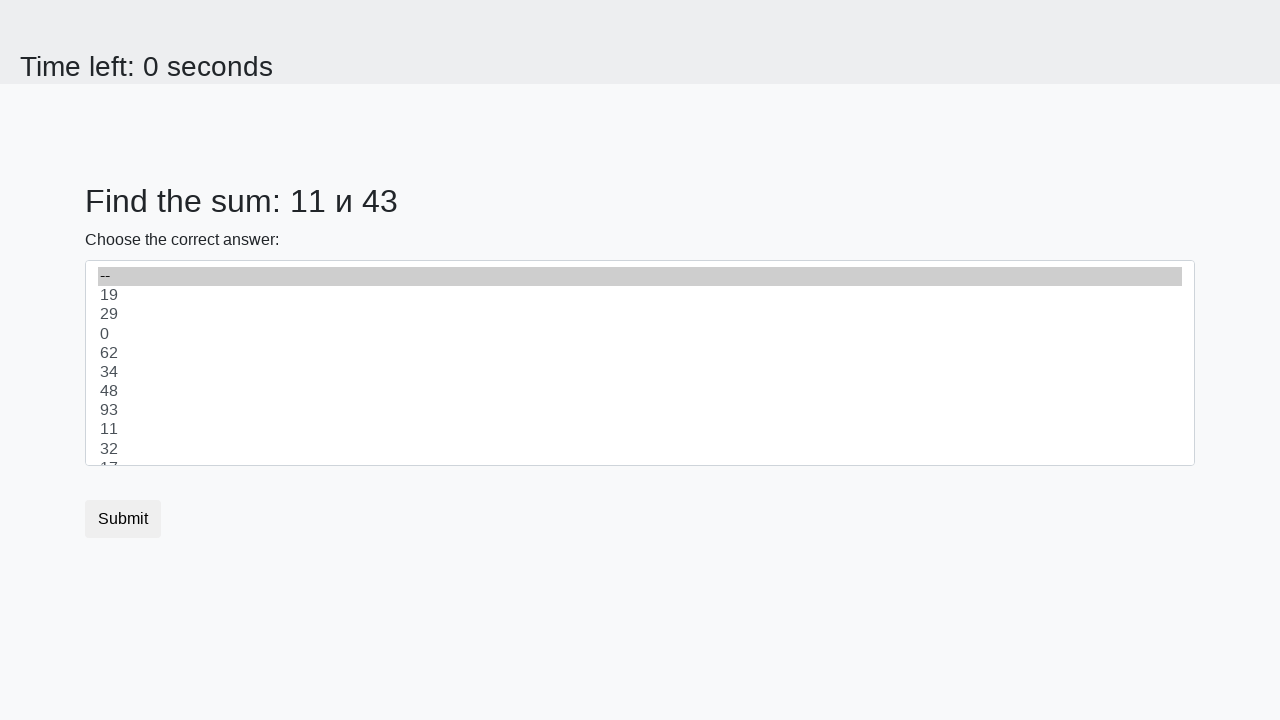

Calculated sum: 11 + 43 = 54
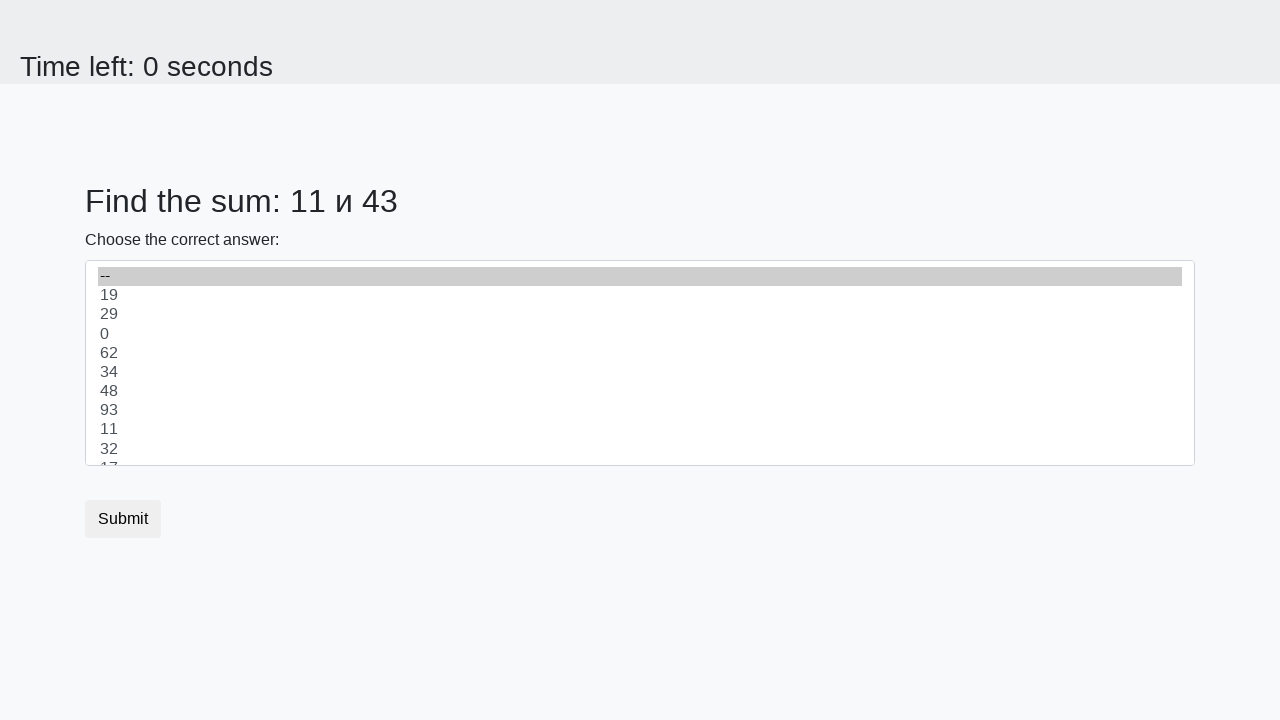

Selected answer '54' from dropdown on #dropdown
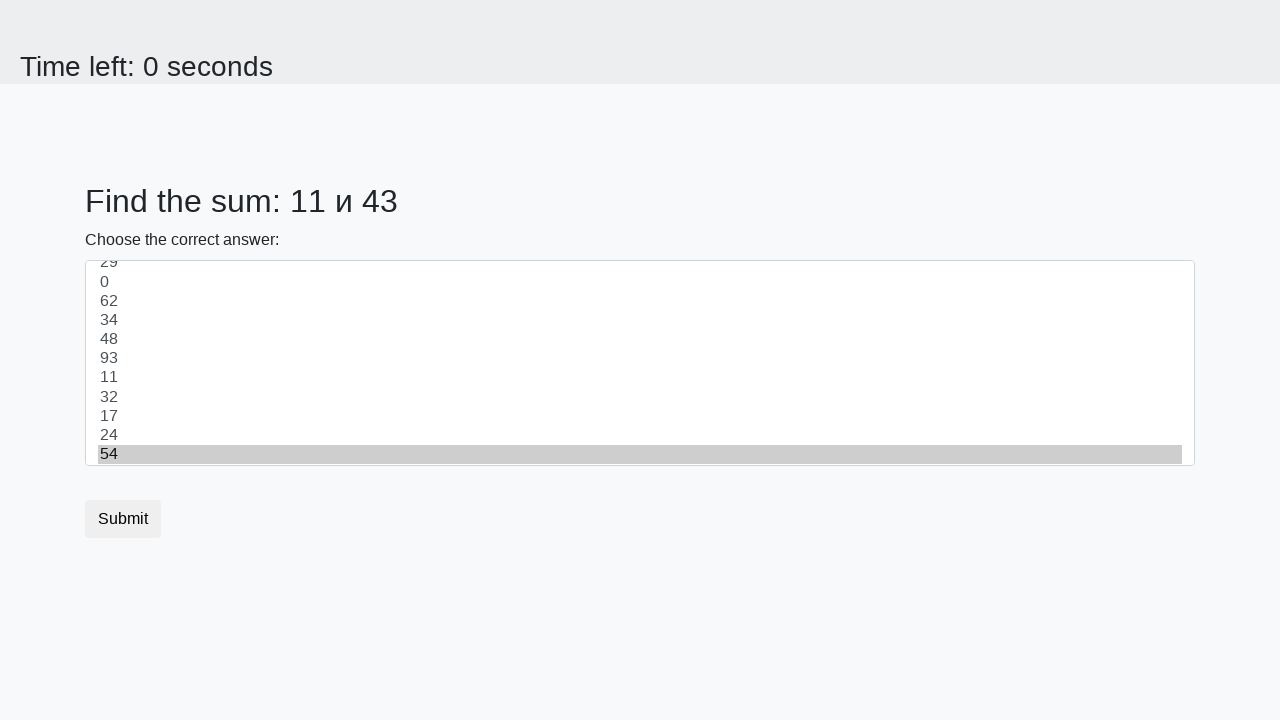

Clicked submit button at (123, 519) on button.btn
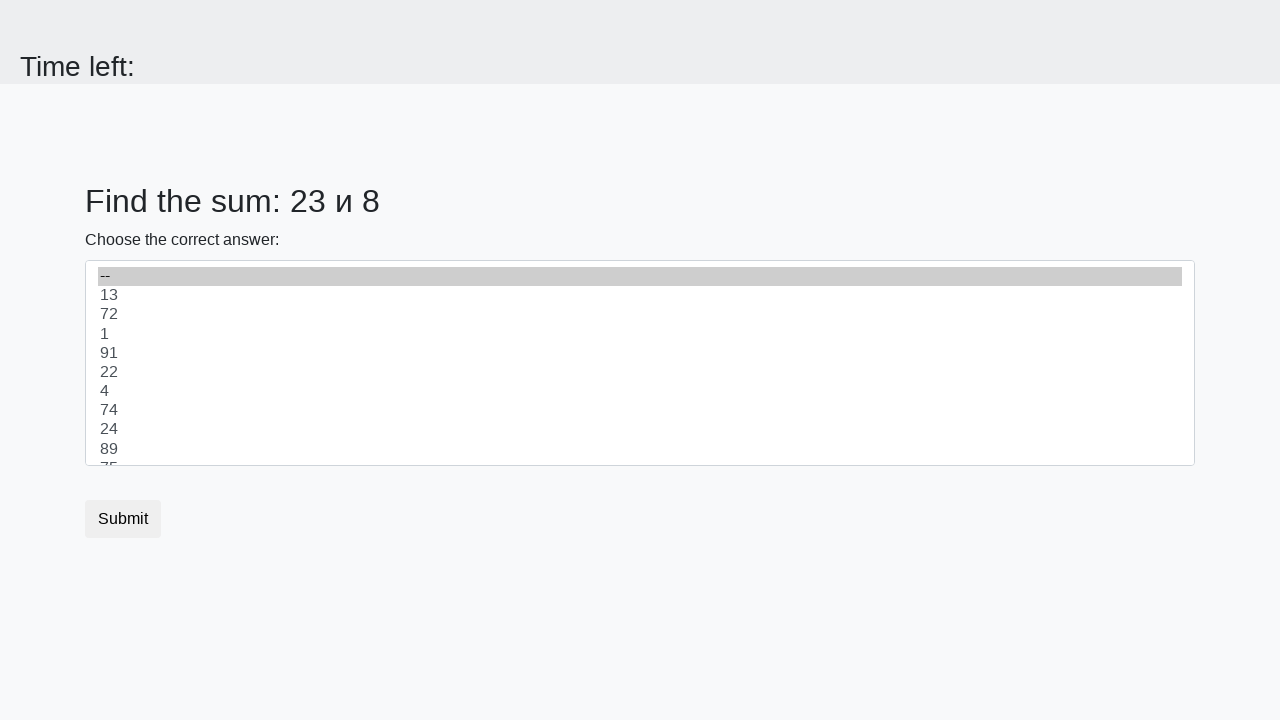

Set up dialog handler to accept alerts
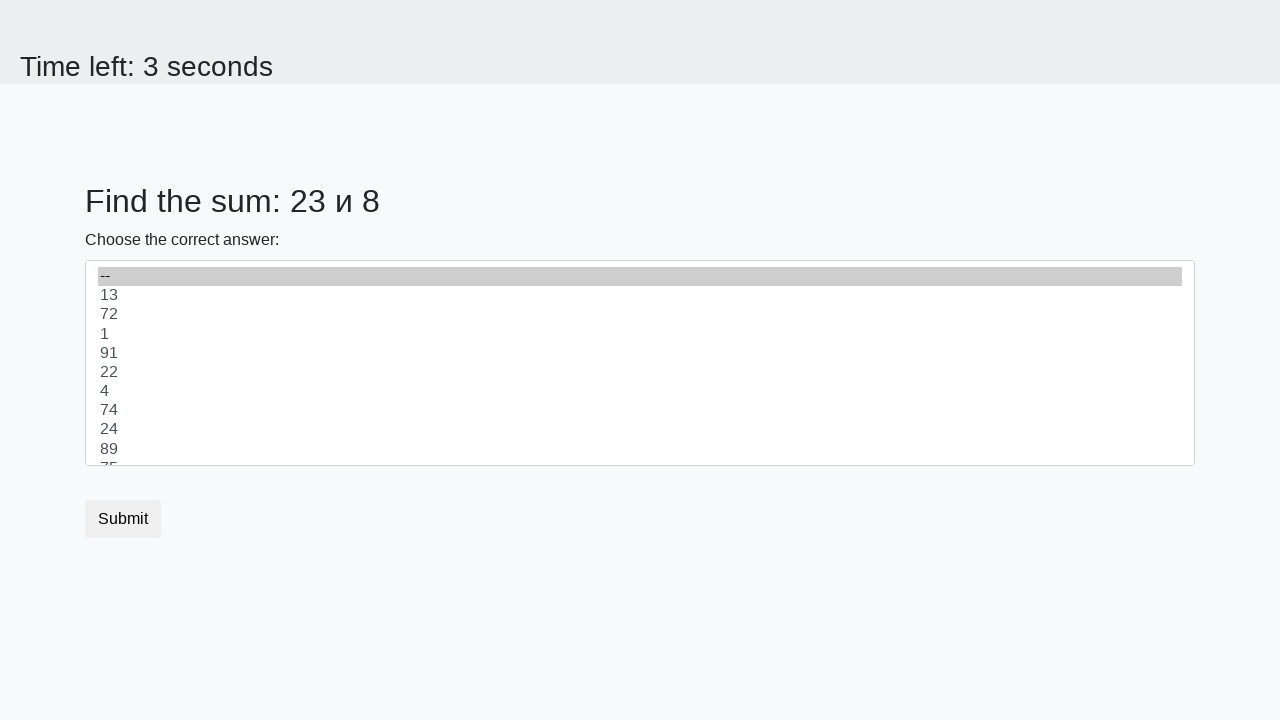

Waited for dialog handling to complete
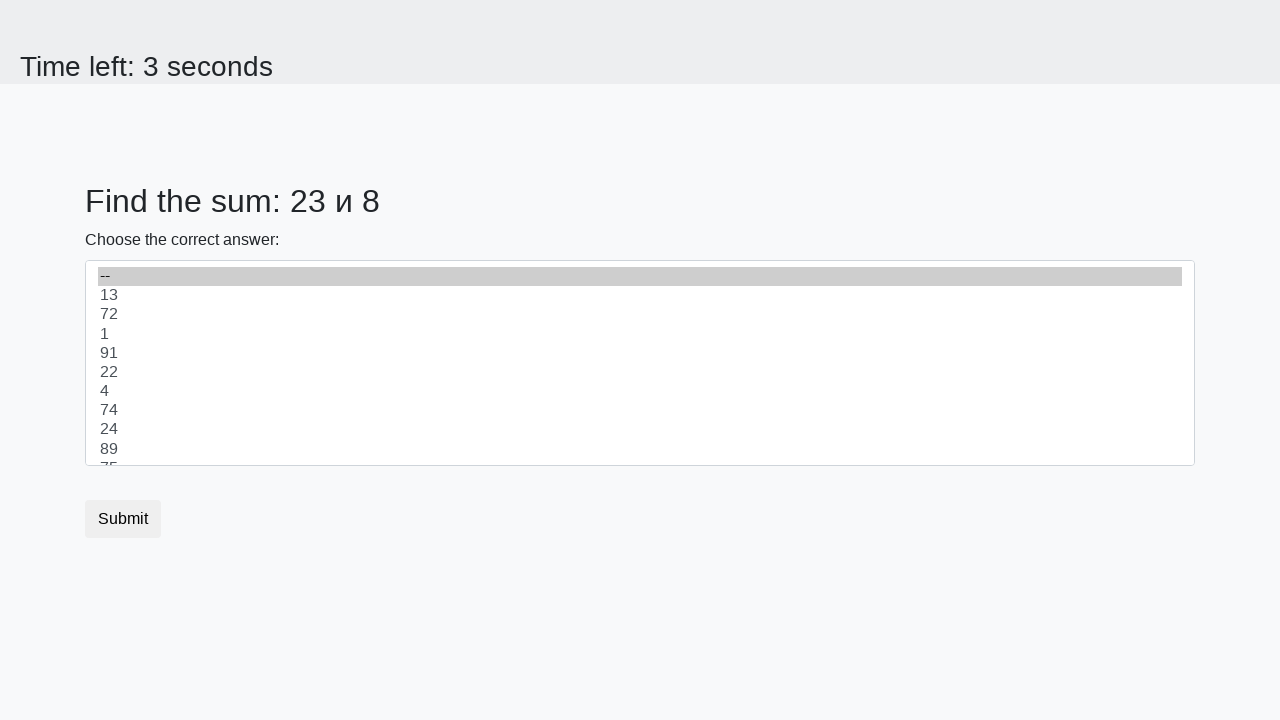

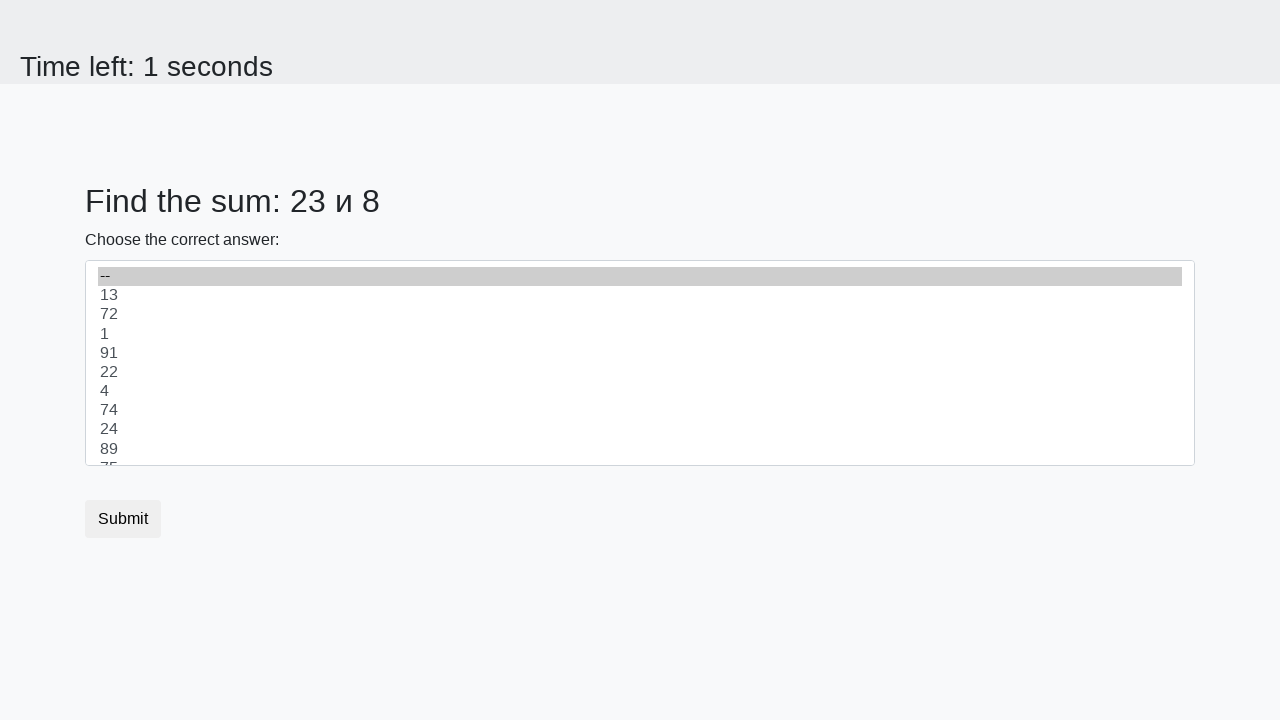